Navigates to a practice page and scrolls to a specific element (Interaction button) on the page

Starting URL: https://www.tutorialspoint.com/selenium/practice/browser-windows.php

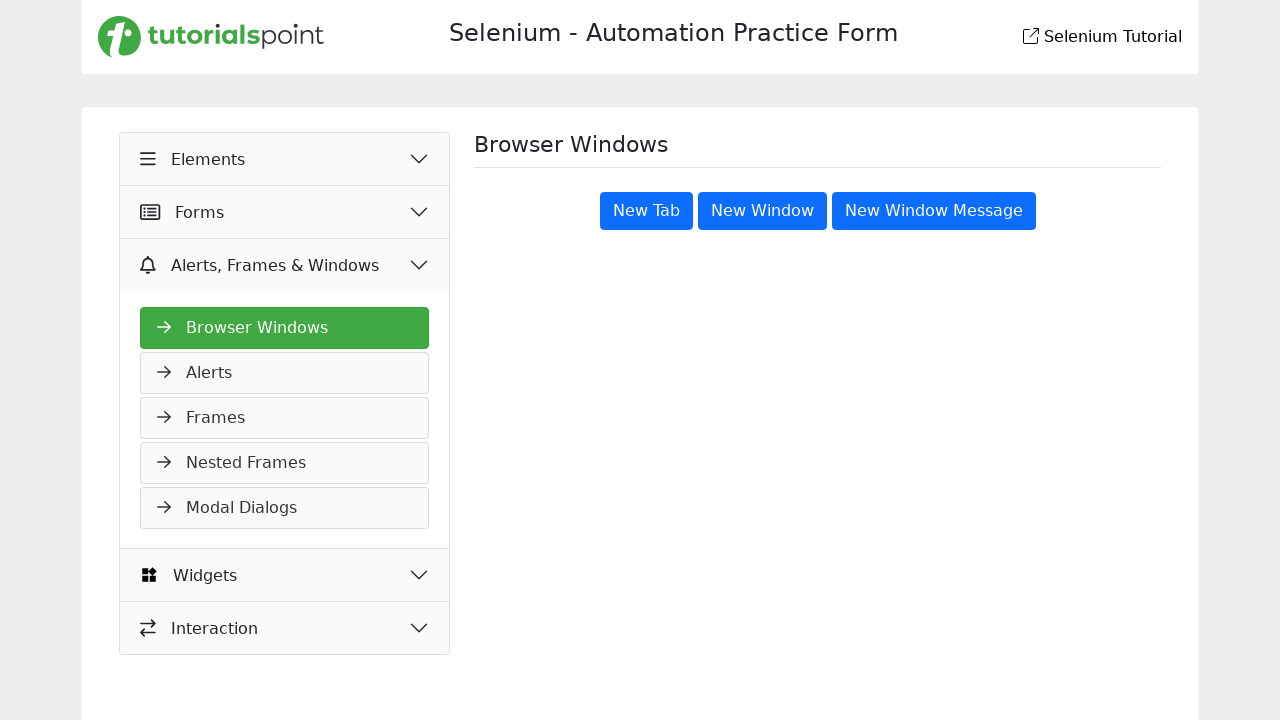

Navigated to the practice page
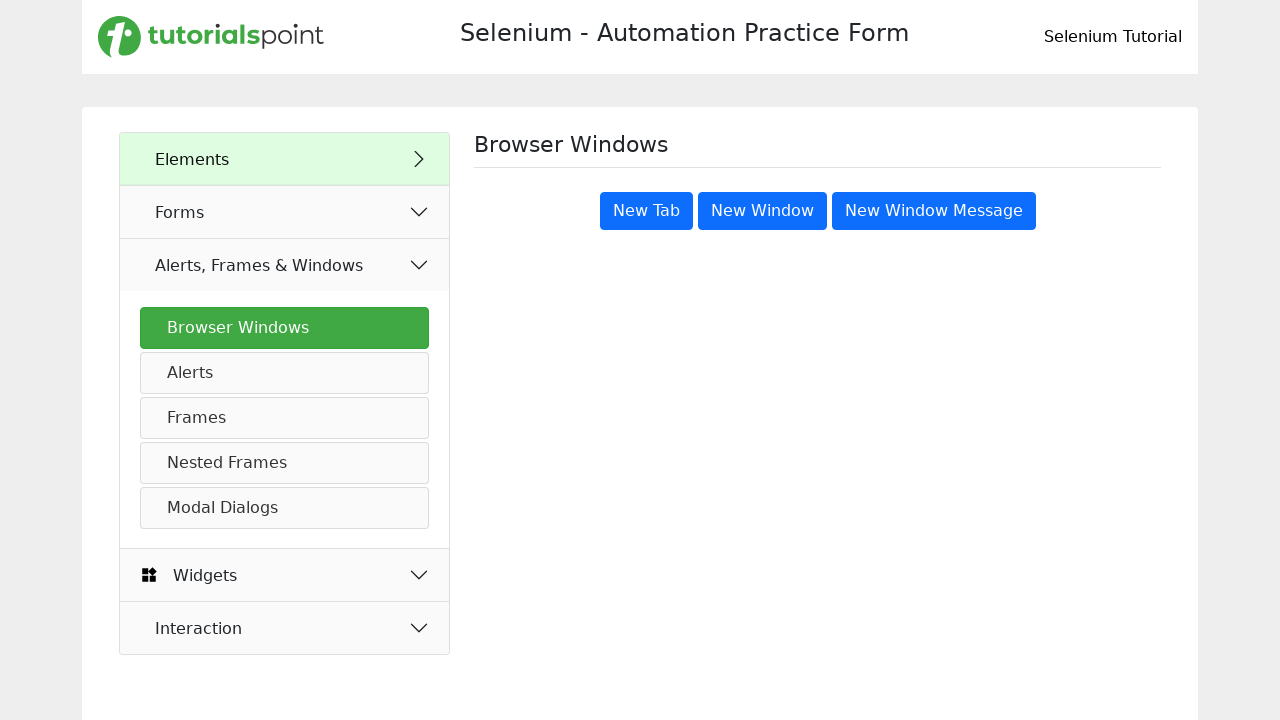

Located the Interaction button element
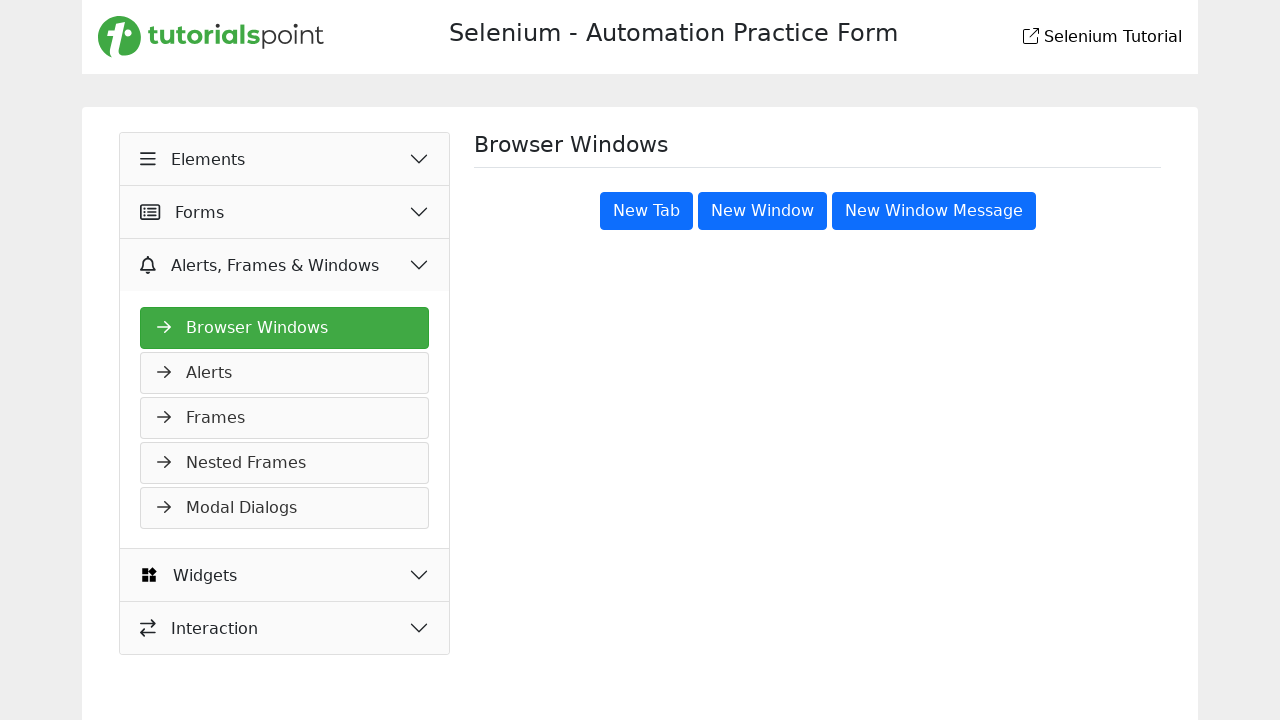

Scrolled to the Interaction button
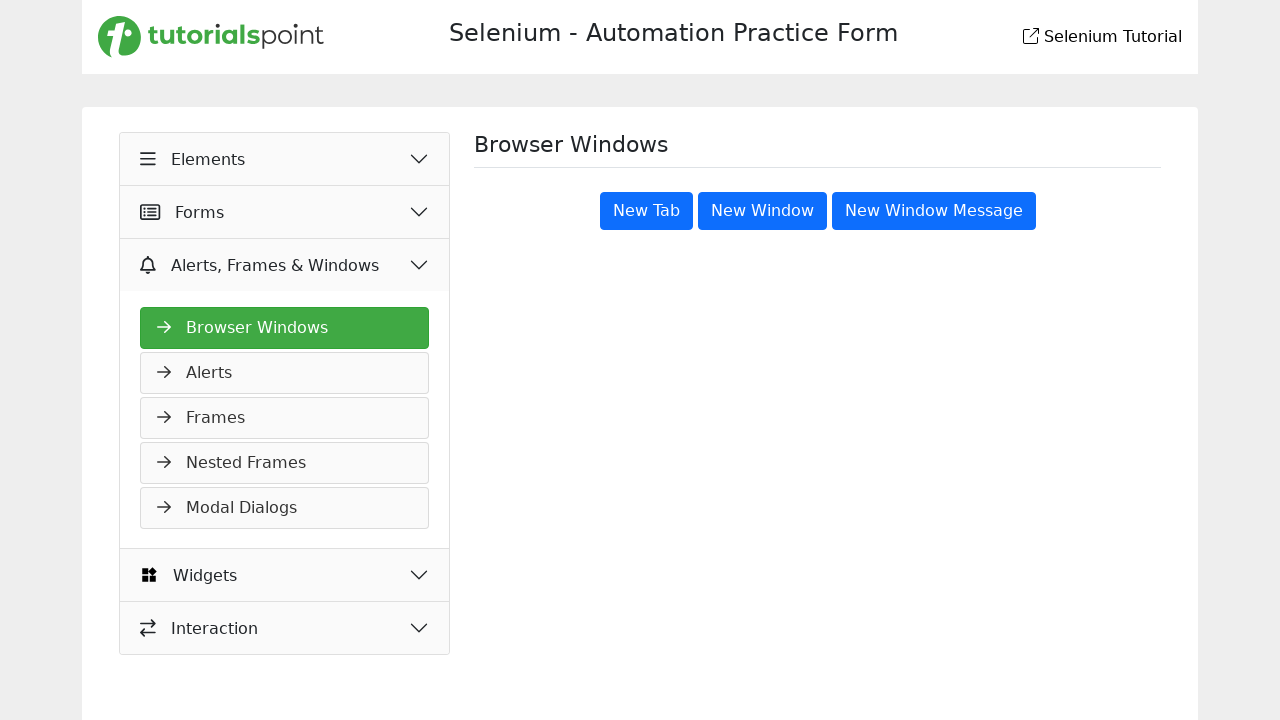

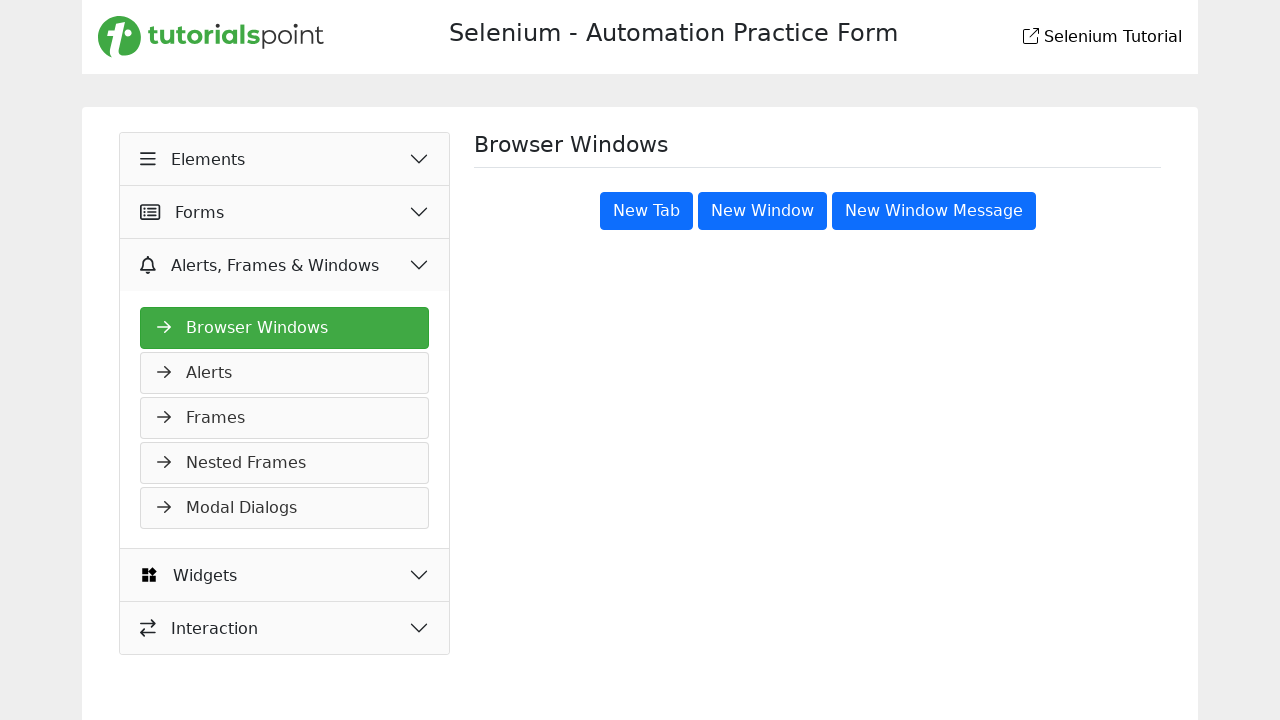